Tests handling of a timed JavaScript alert by clicking a button that triggers an alert after 5 seconds, waiting for the alert to appear, and accepting it.

Starting URL: https://demoqa.com/alerts

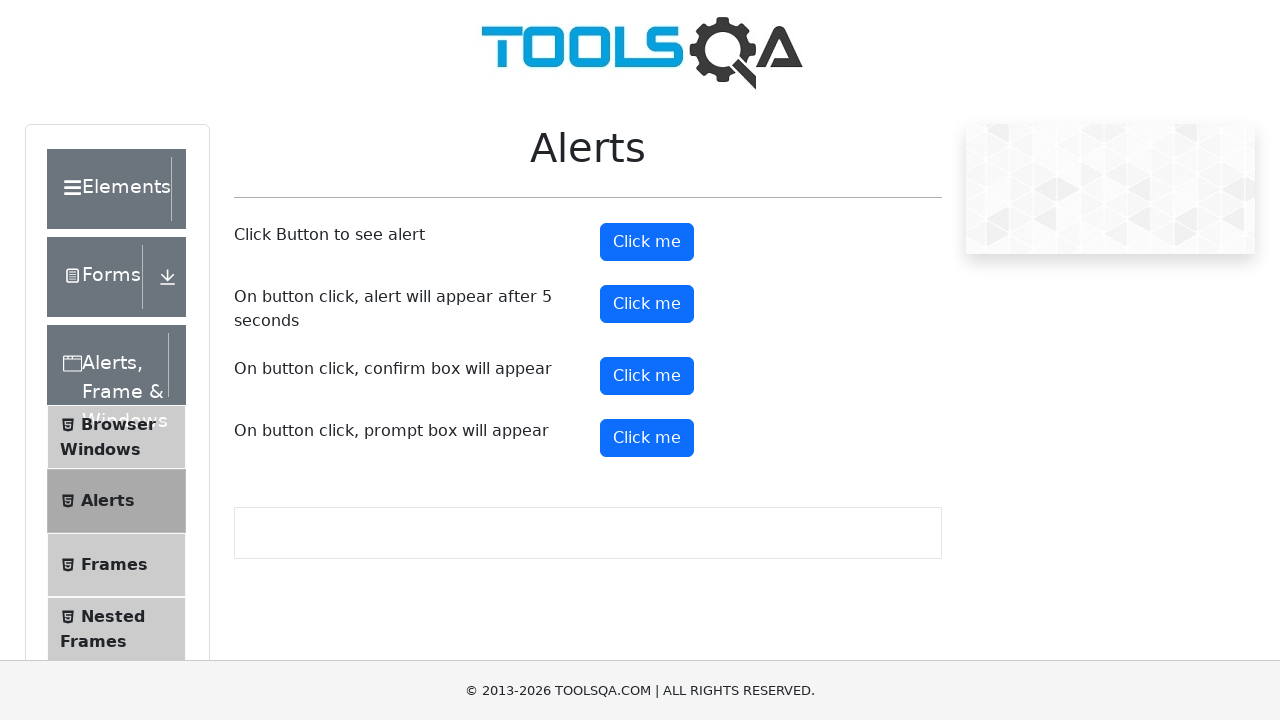

Scrolled timer alert button into view
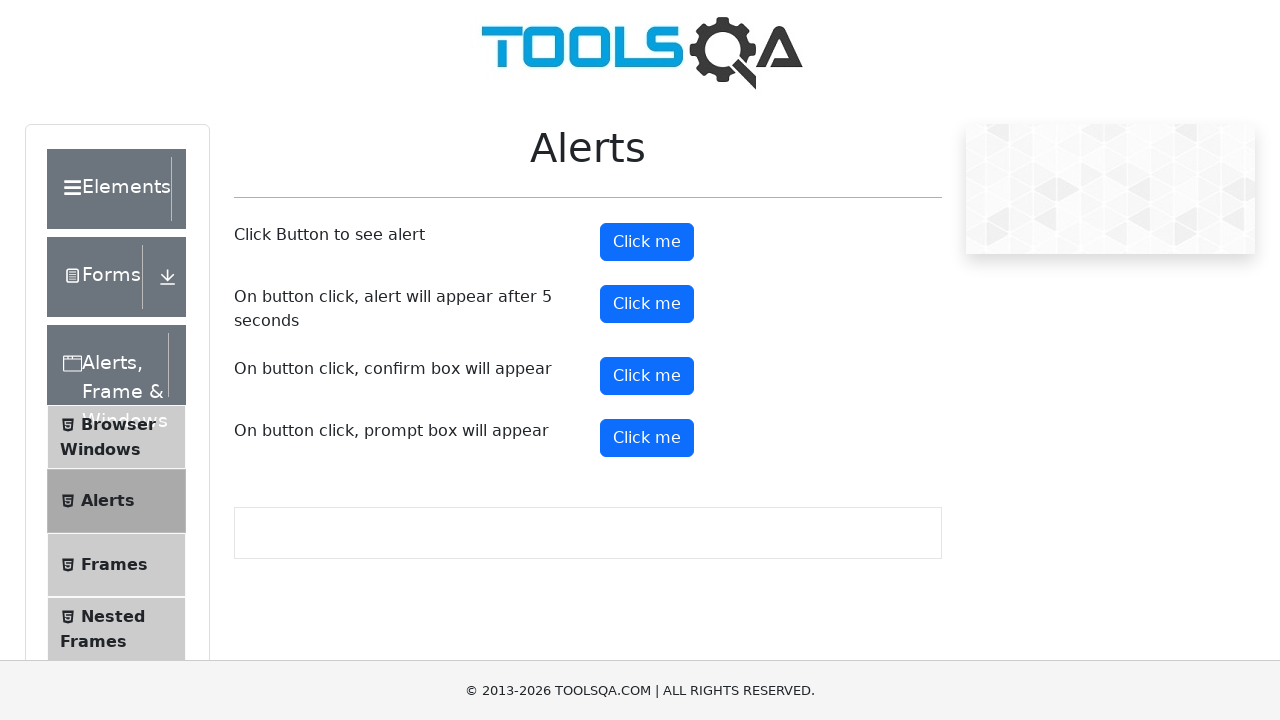

Clicked timer alert button to trigger 5-second alert at (647, 304) on #timerAlertButton
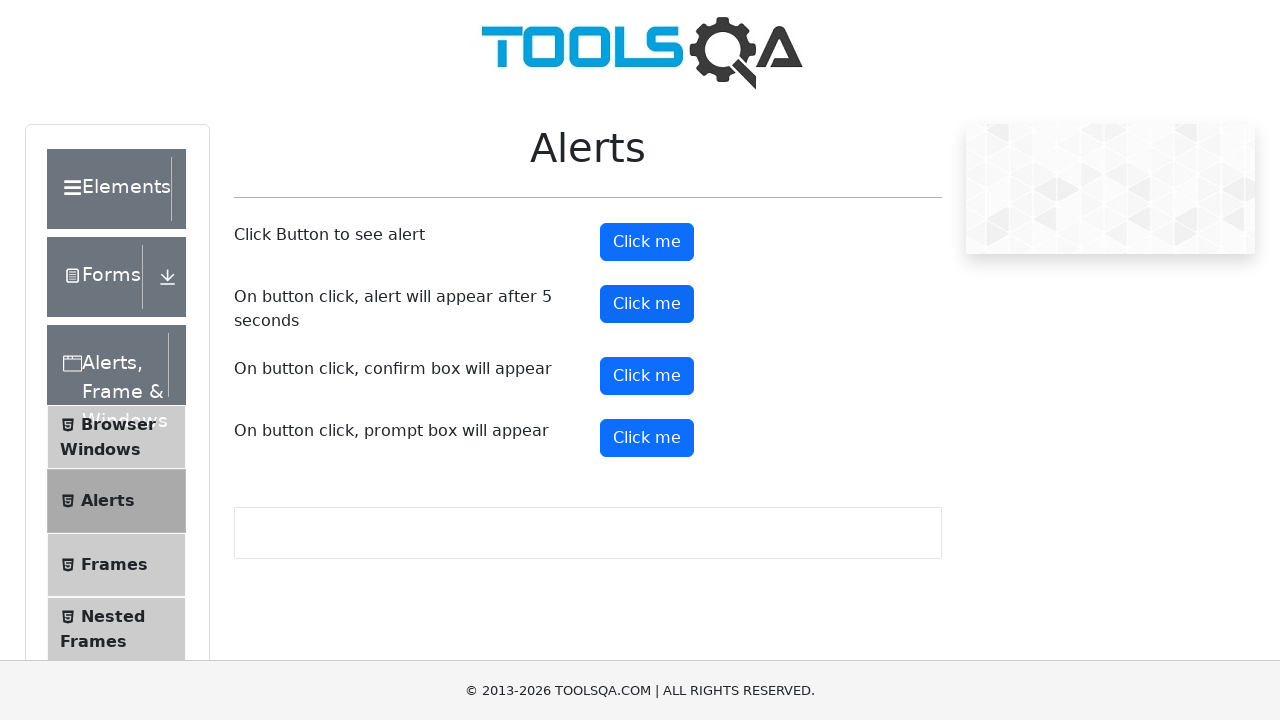

Set up dialog handler to automatically accept alert
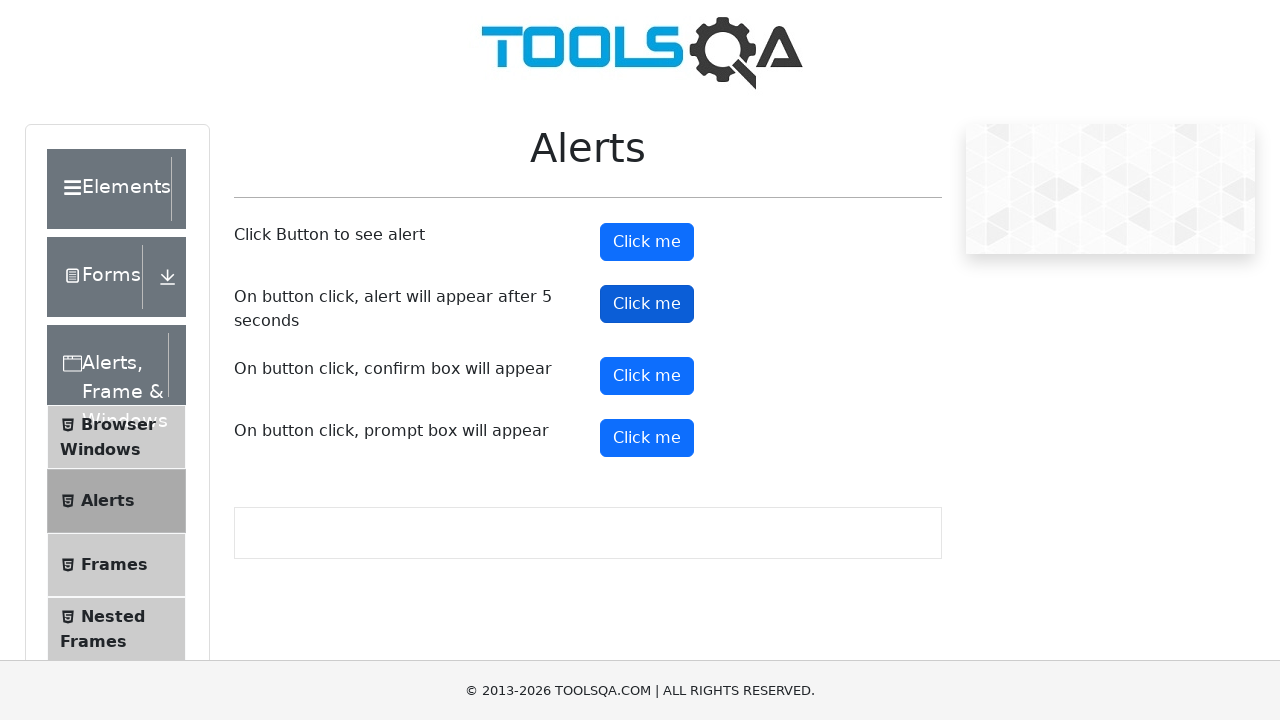

Waited 6 seconds for timed alert to appear and be accepted
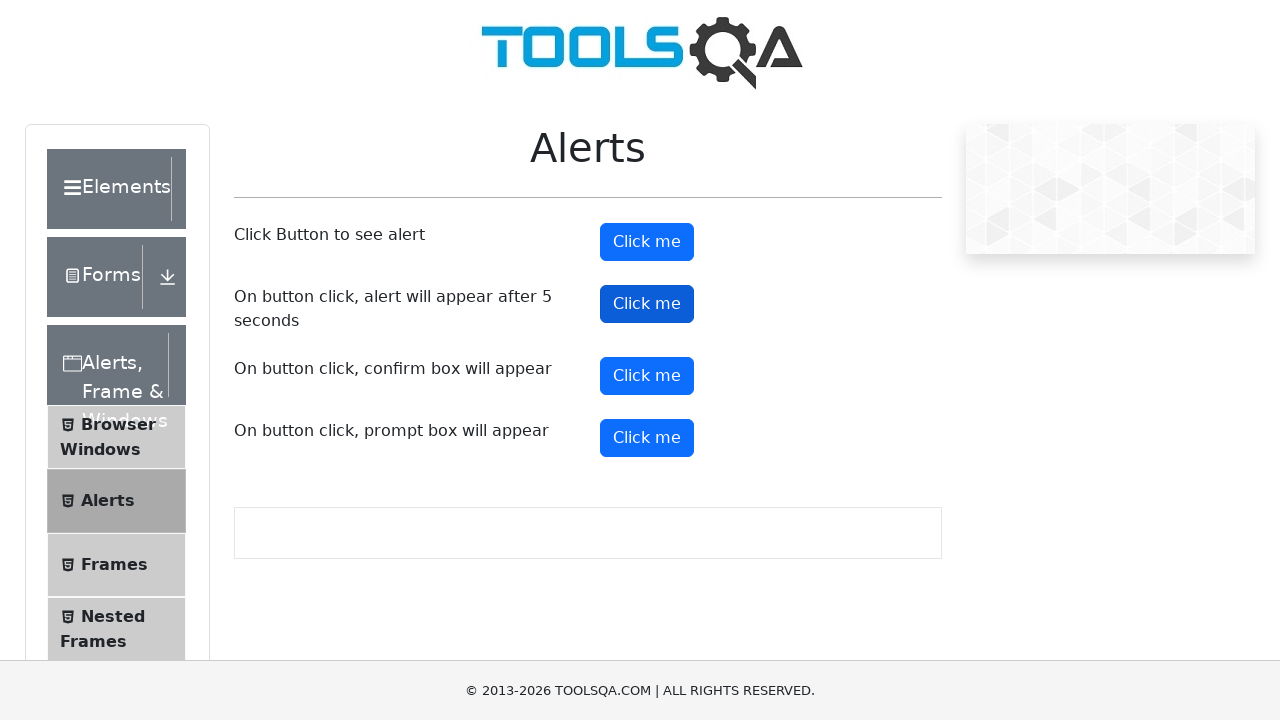

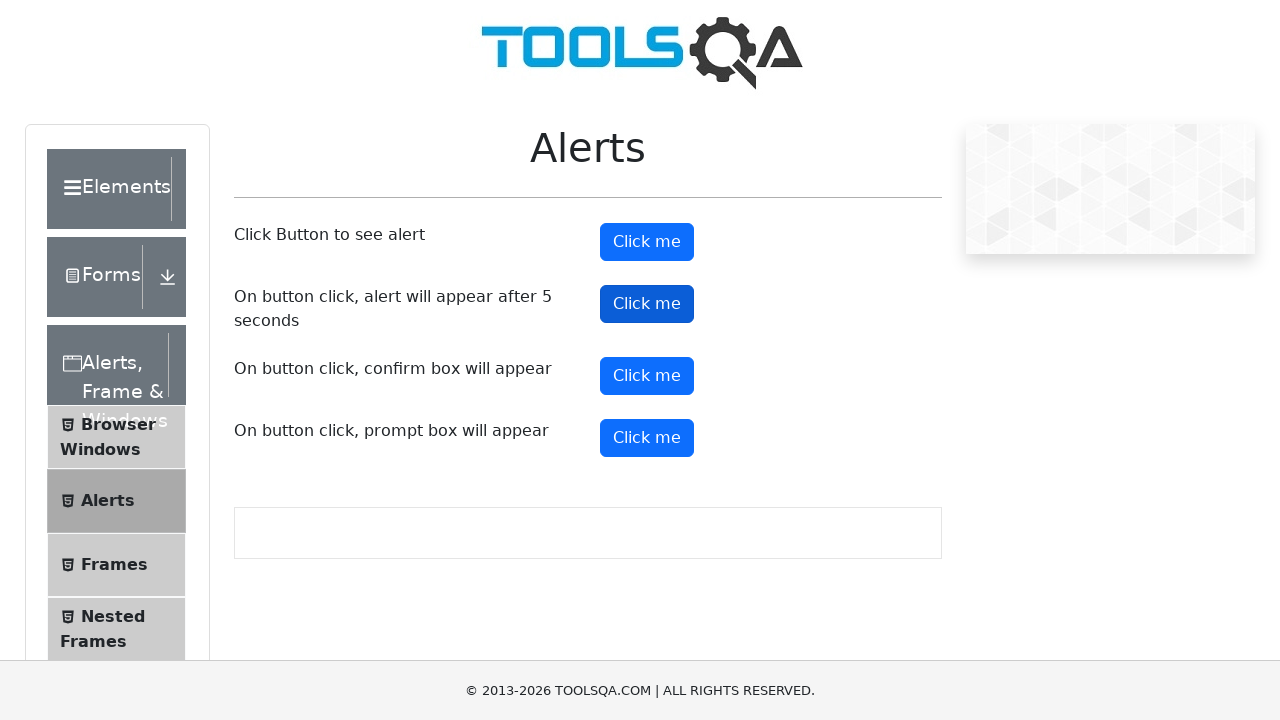